Tests drag and drop functionality by dragging column A to column B on the herokuapp drag and drop demo page.

Starting URL: https://the-internet.herokuapp.com/drag_and_drop

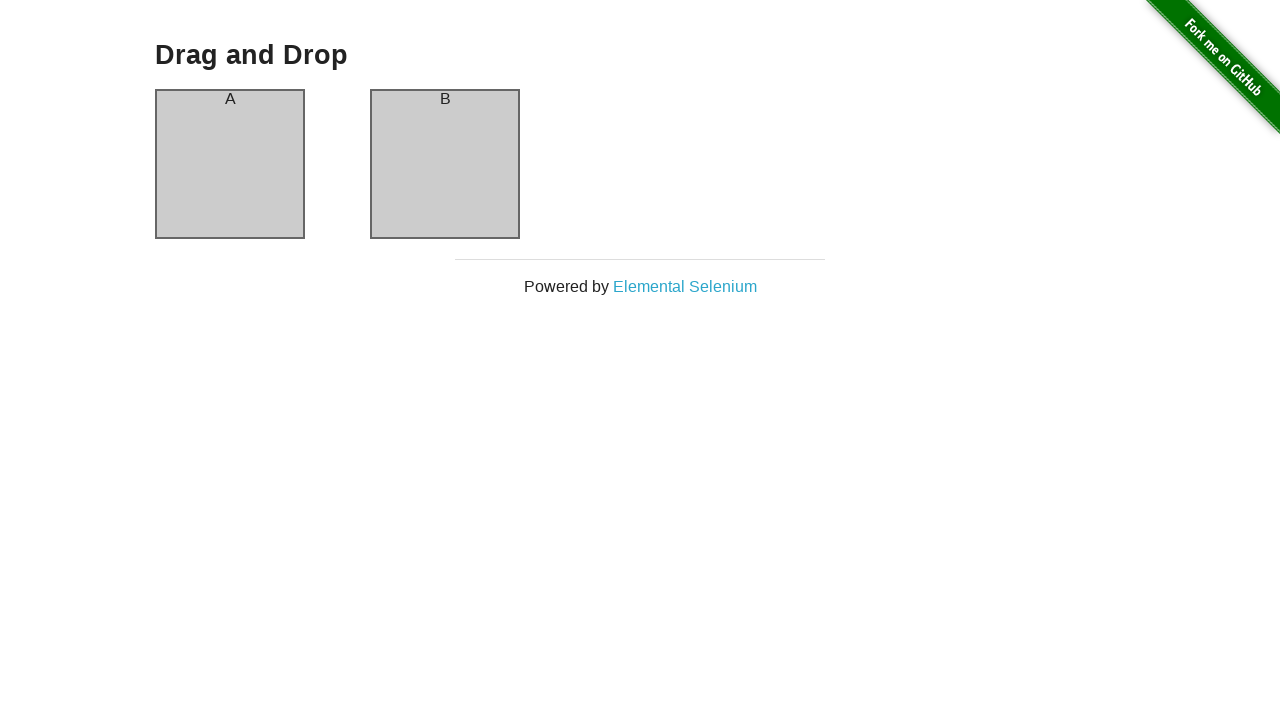

Column A element is visible and ready
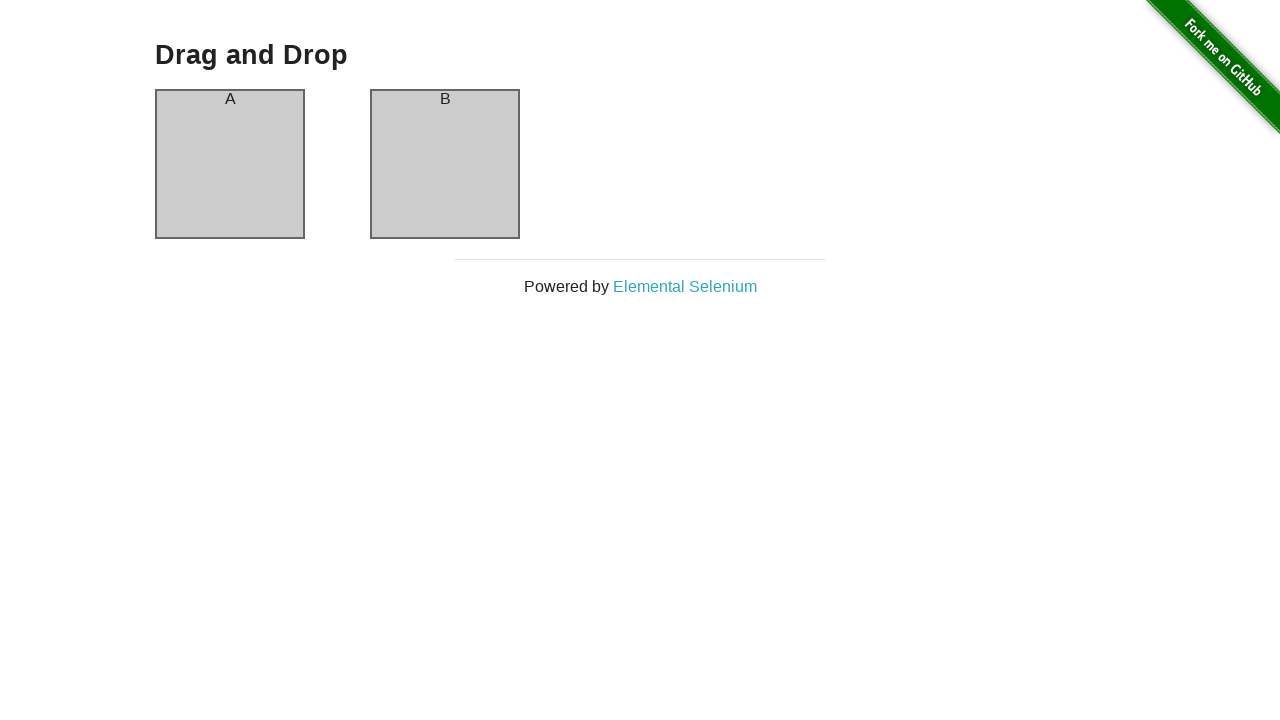

Dragged column A to column B at (445, 164)
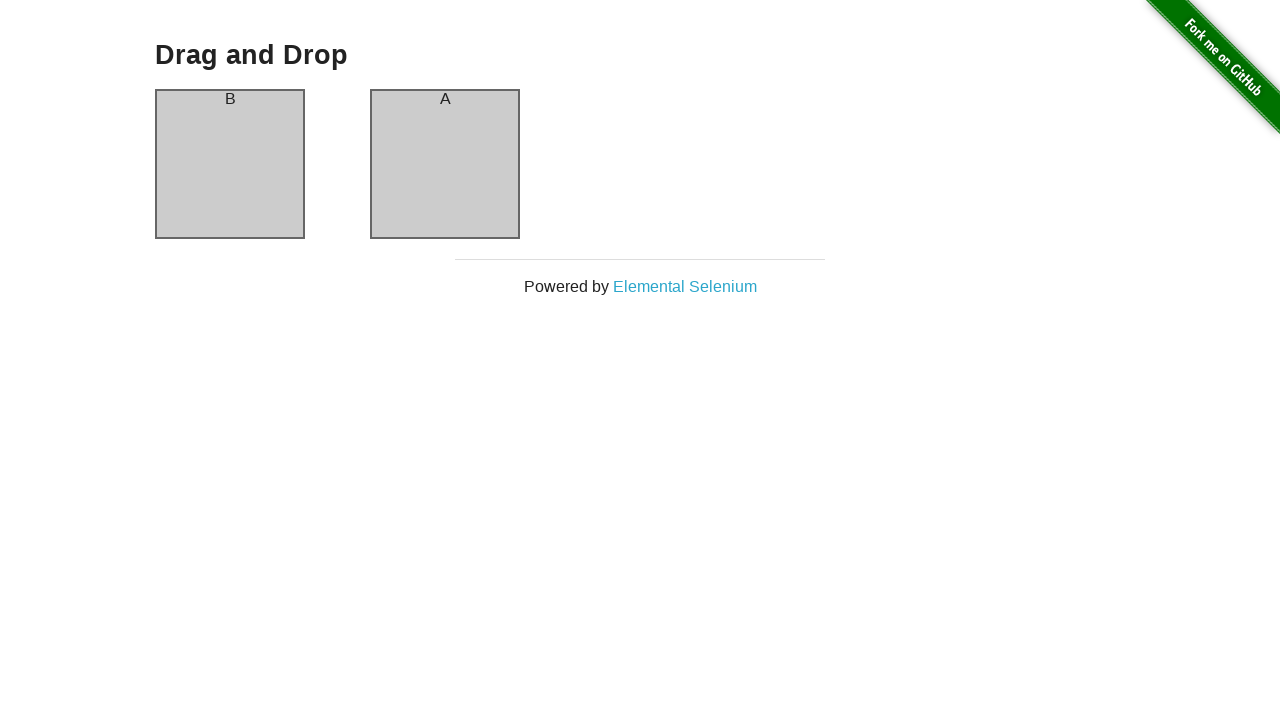

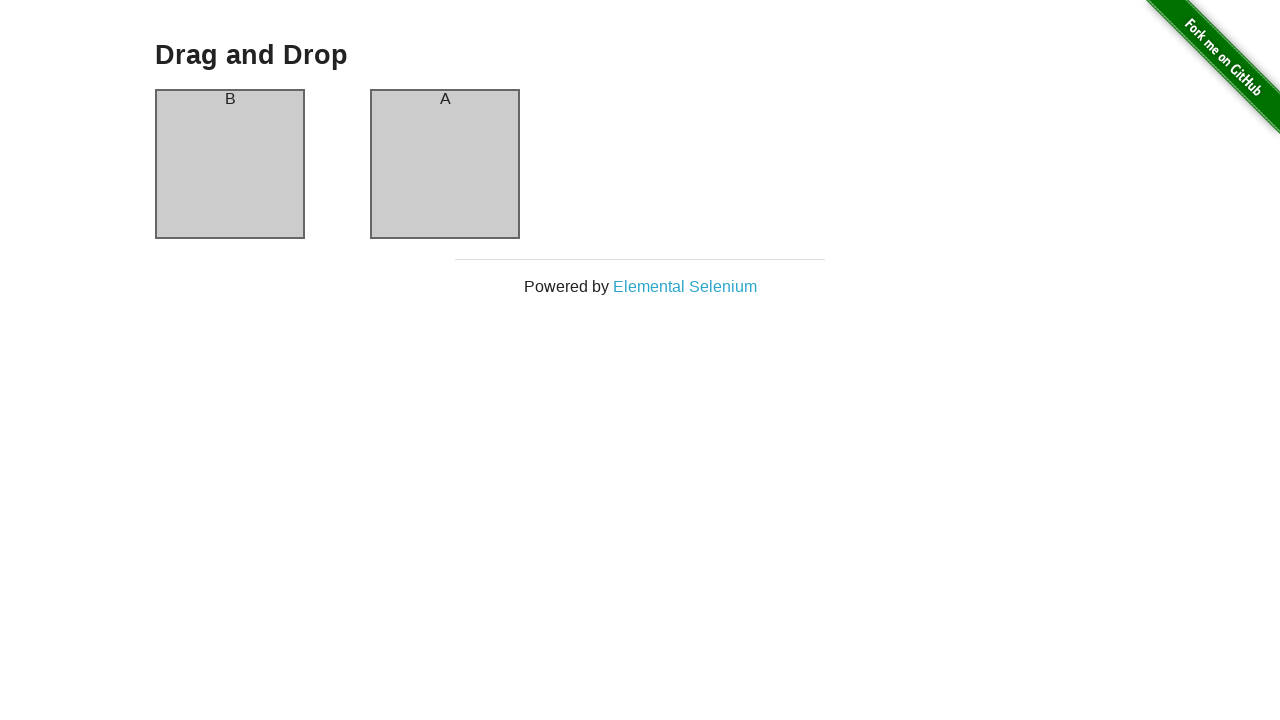